Tests e-commerce product search and add to cart functionality by searching for products containing "ca", verifying search results, and adding specific items to cart

Starting URL: https://rahulshettyacademy.com/seleniumPractise/#/

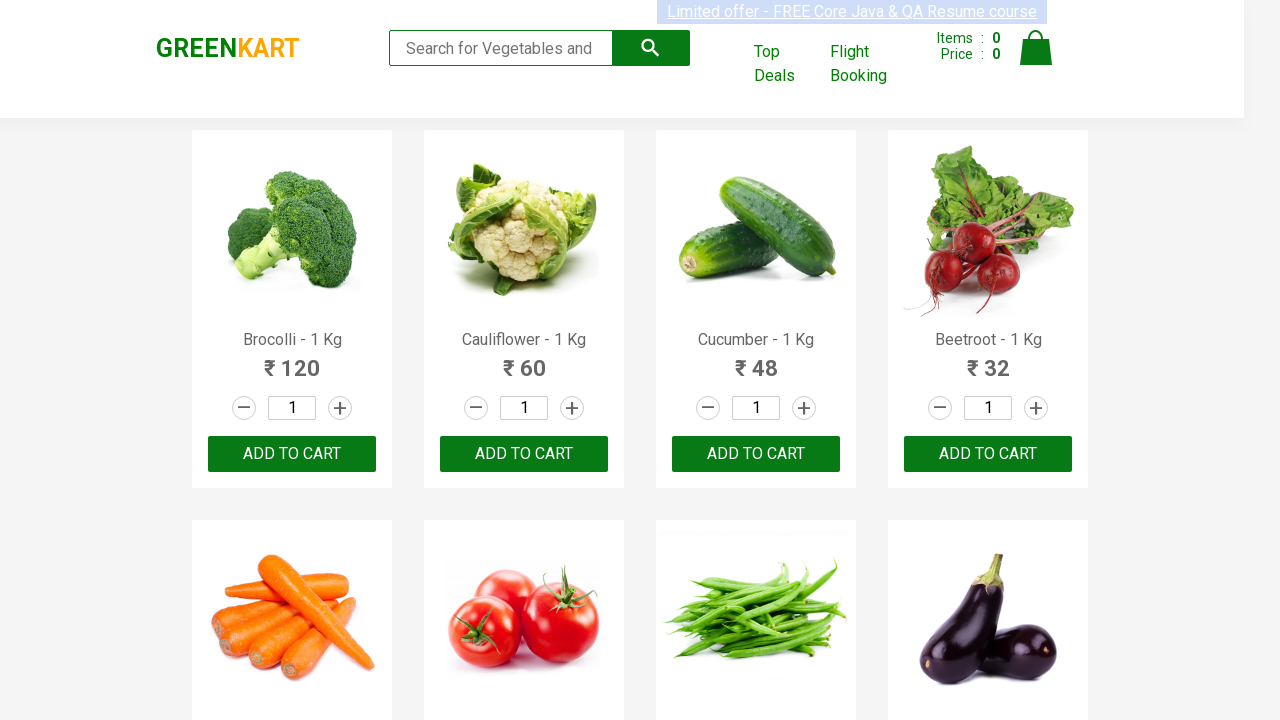

Filled search field with 'ca' to filter products on .search-keyword
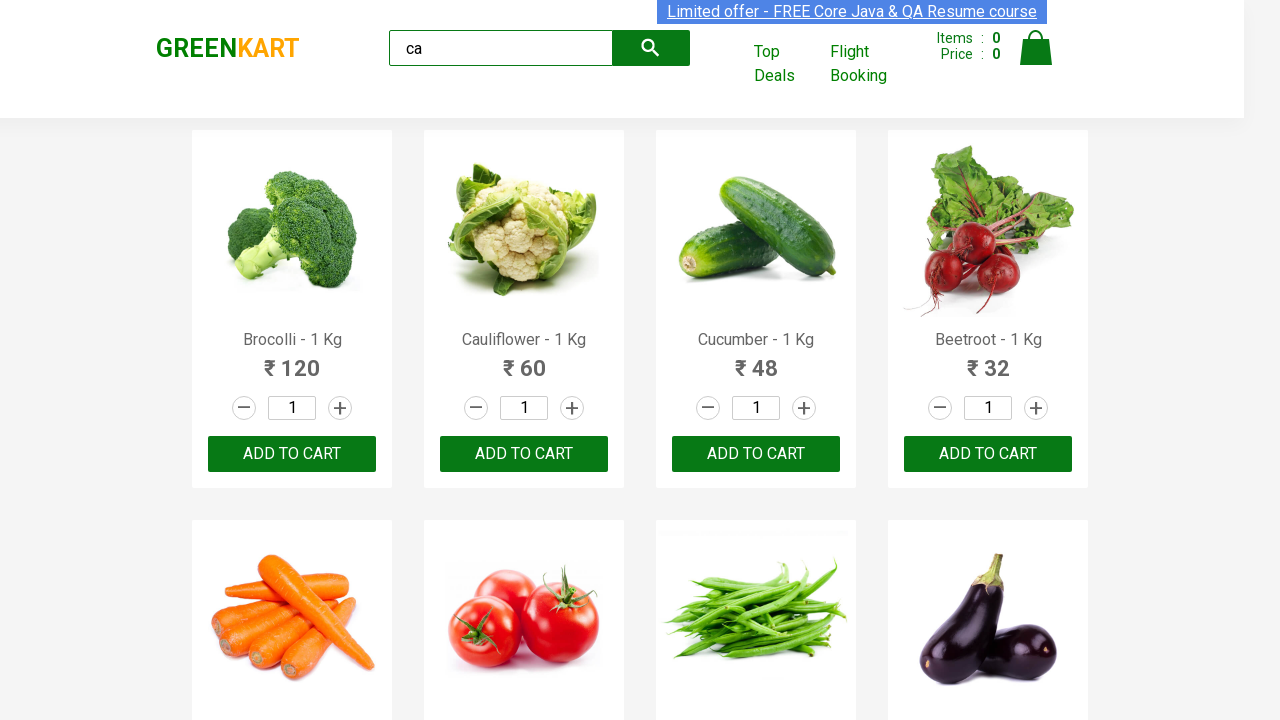

Waited for products to filter
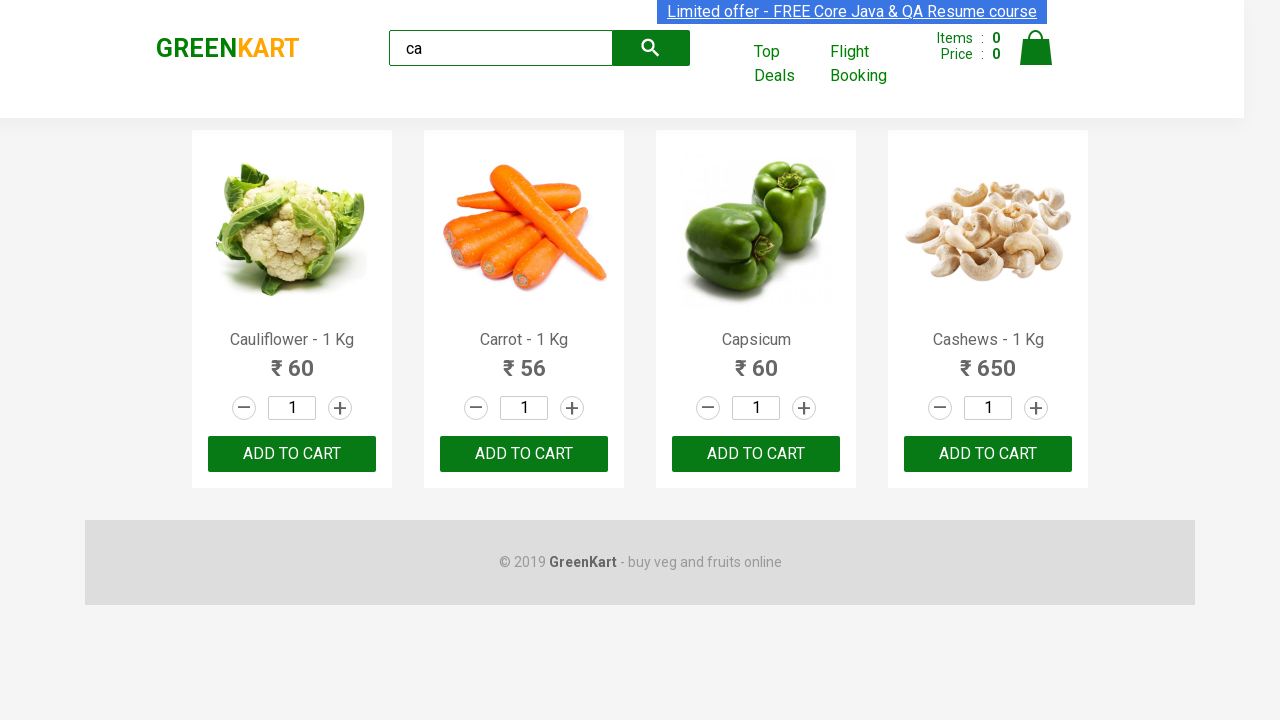

Verified that 4 products containing 'ca' are visible
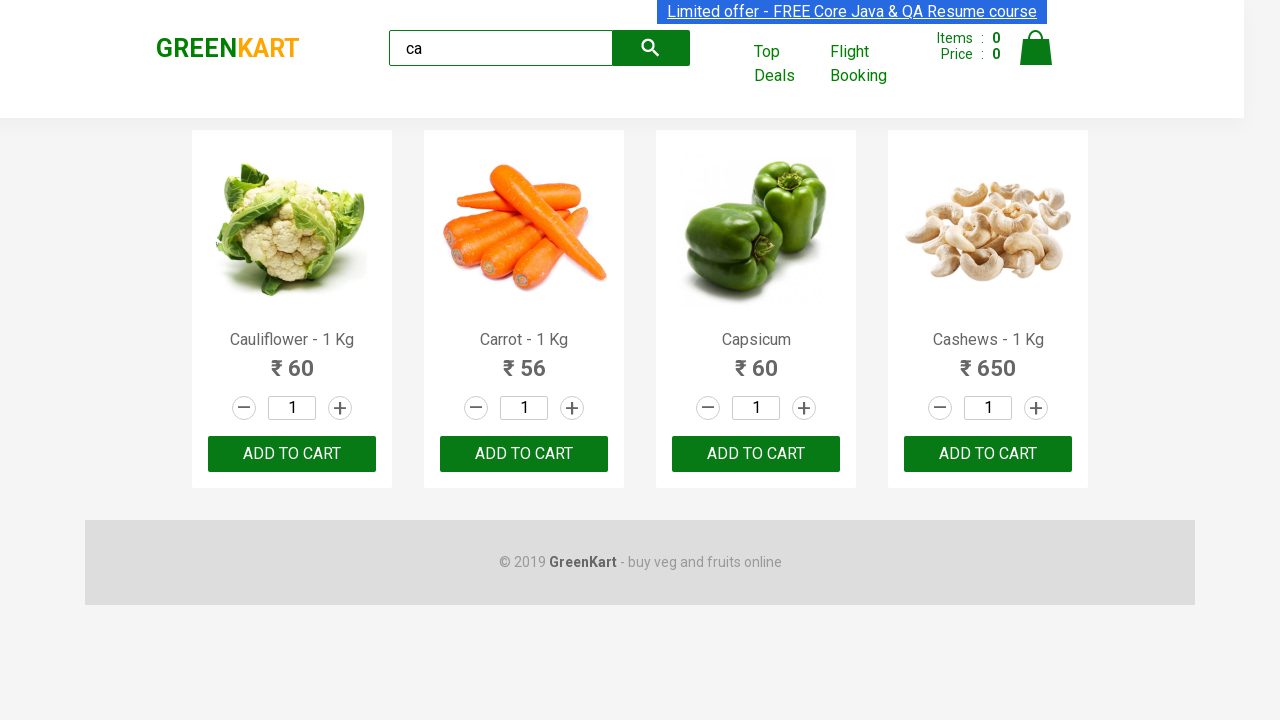

Added third product to cart at (756, 454) on .products >> .product >> nth=2 >> internal:text="ADD TO CART"i
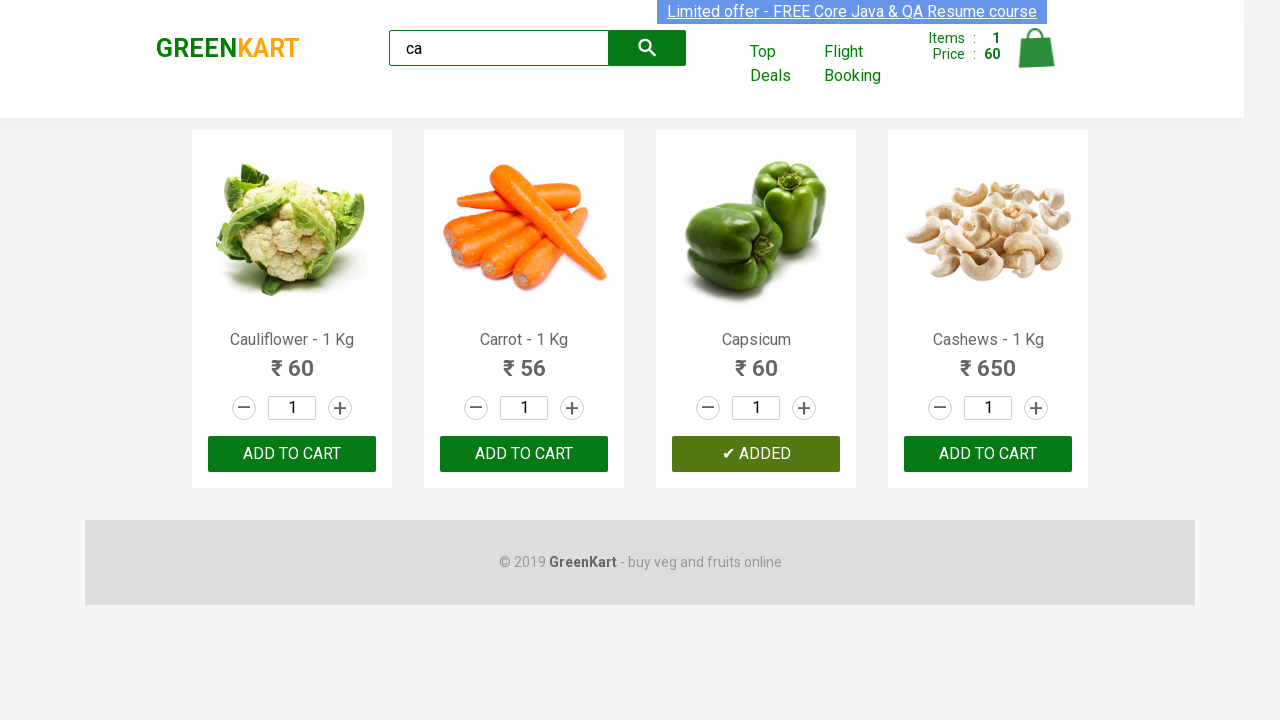

Waited before searching for Cashews
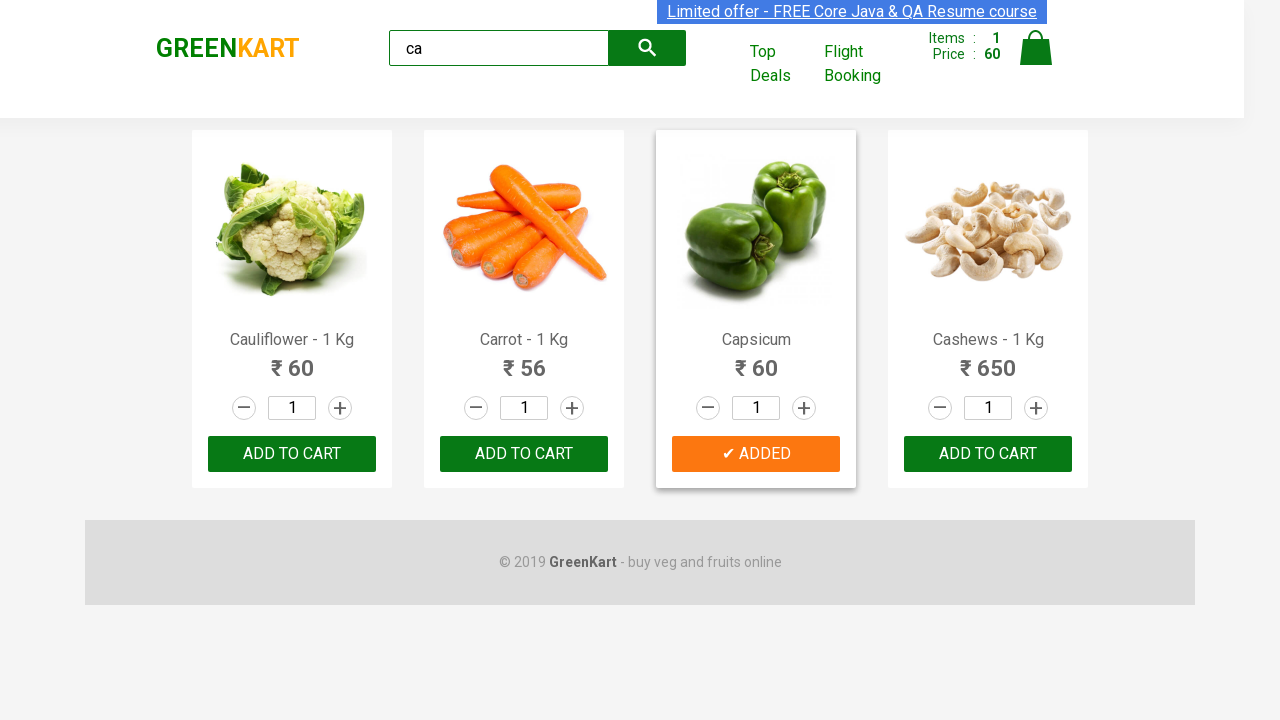

Found and added Cashews product to cart at (988, 454) on .products >> .product >> nth=3 >> button
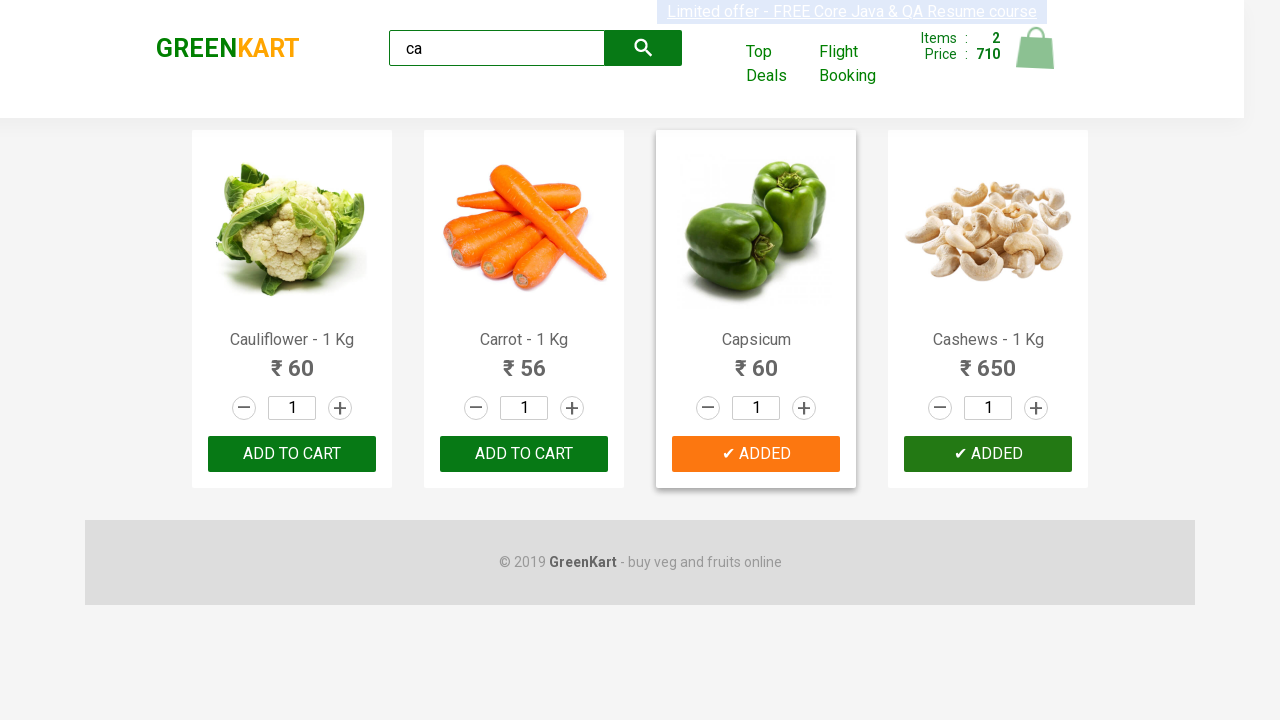

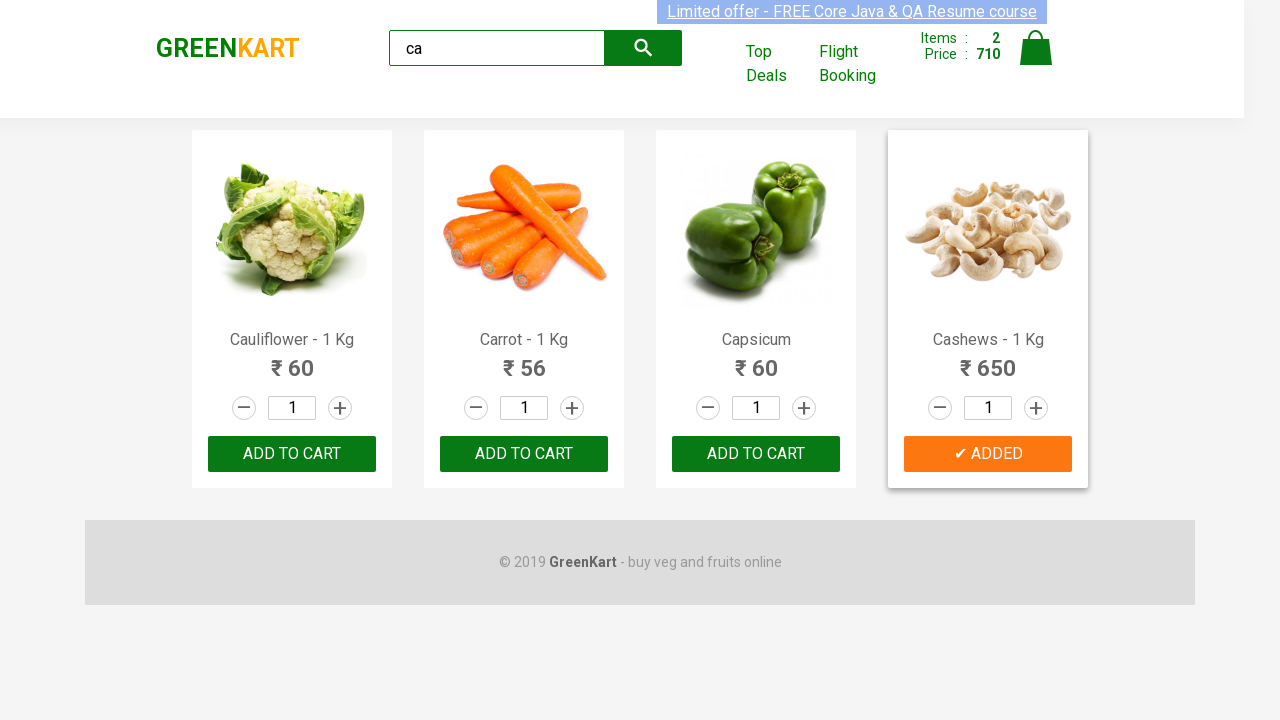